Tests the dropdown functionality on Paytm's recharge page by clicking on a dropdown field, waiting for options to appear, and selecting "Jio" from the list of available options.

Starting URL: https://paytm.com/recharge

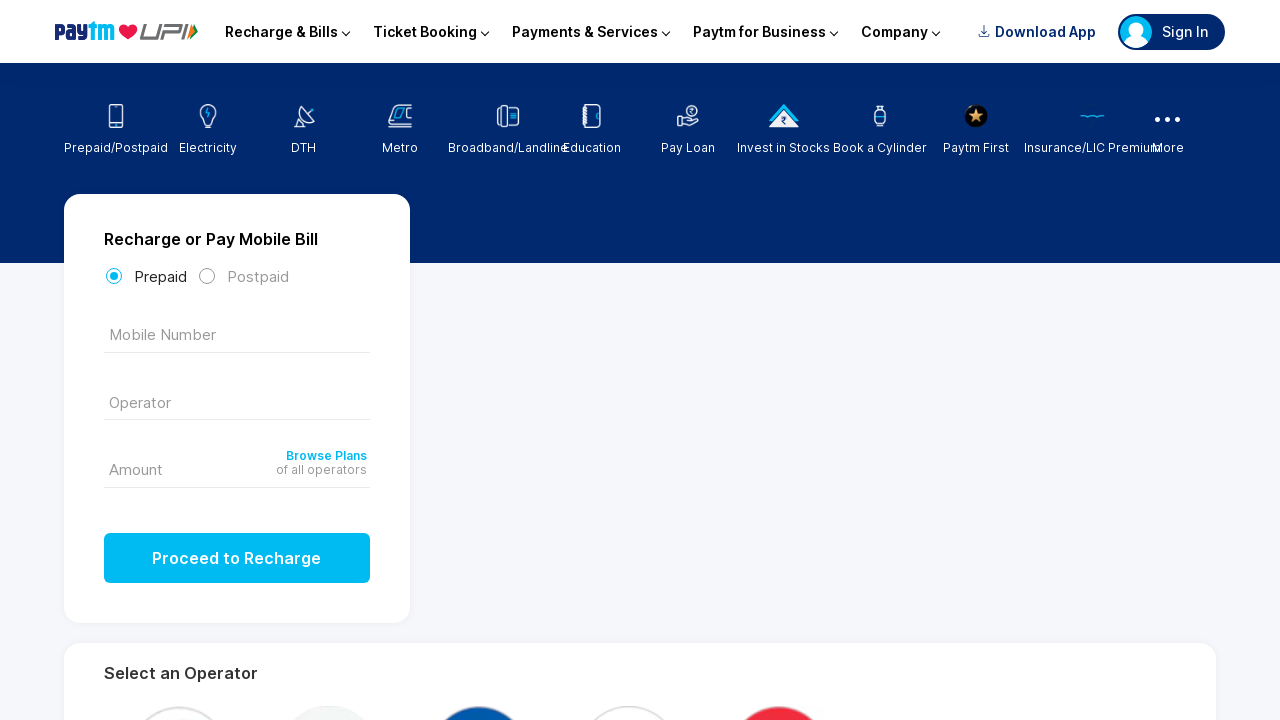

Clicked on the first text input field to open dropdown at (237, 400) on (//*[@type='text'])[1]
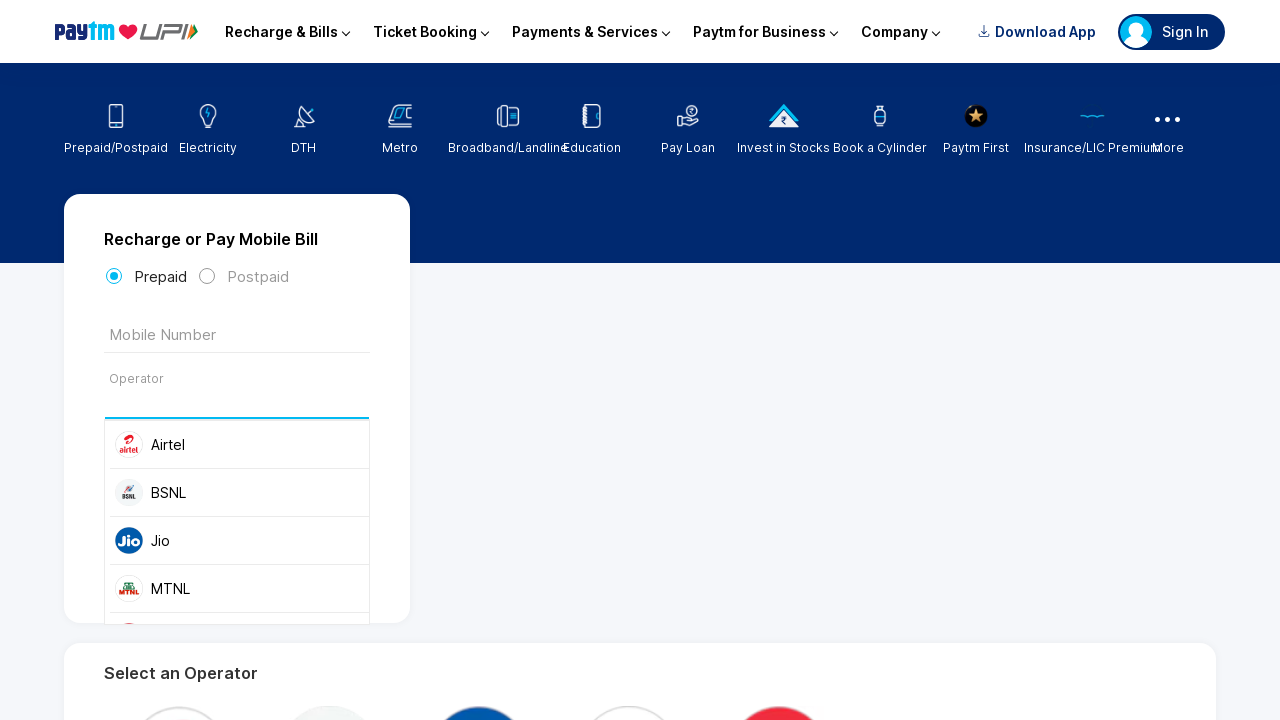

Dropdown options loaded successfully
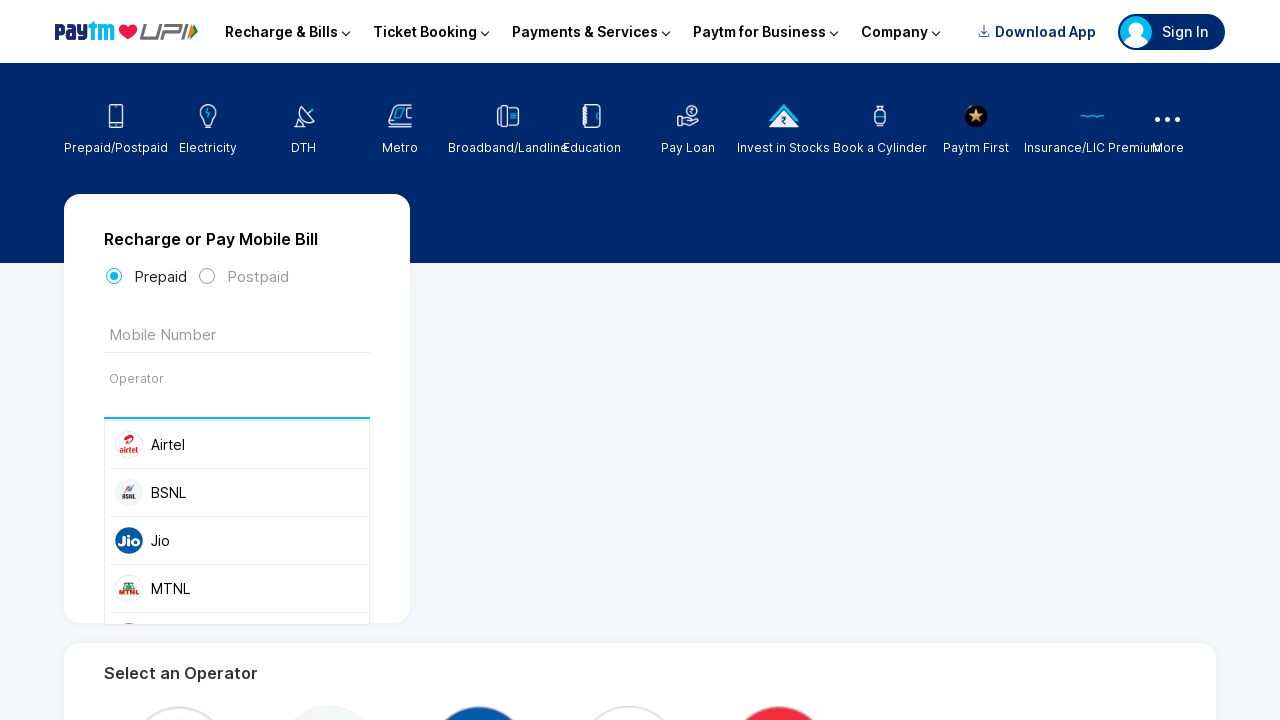

Retrieved all dropdown options
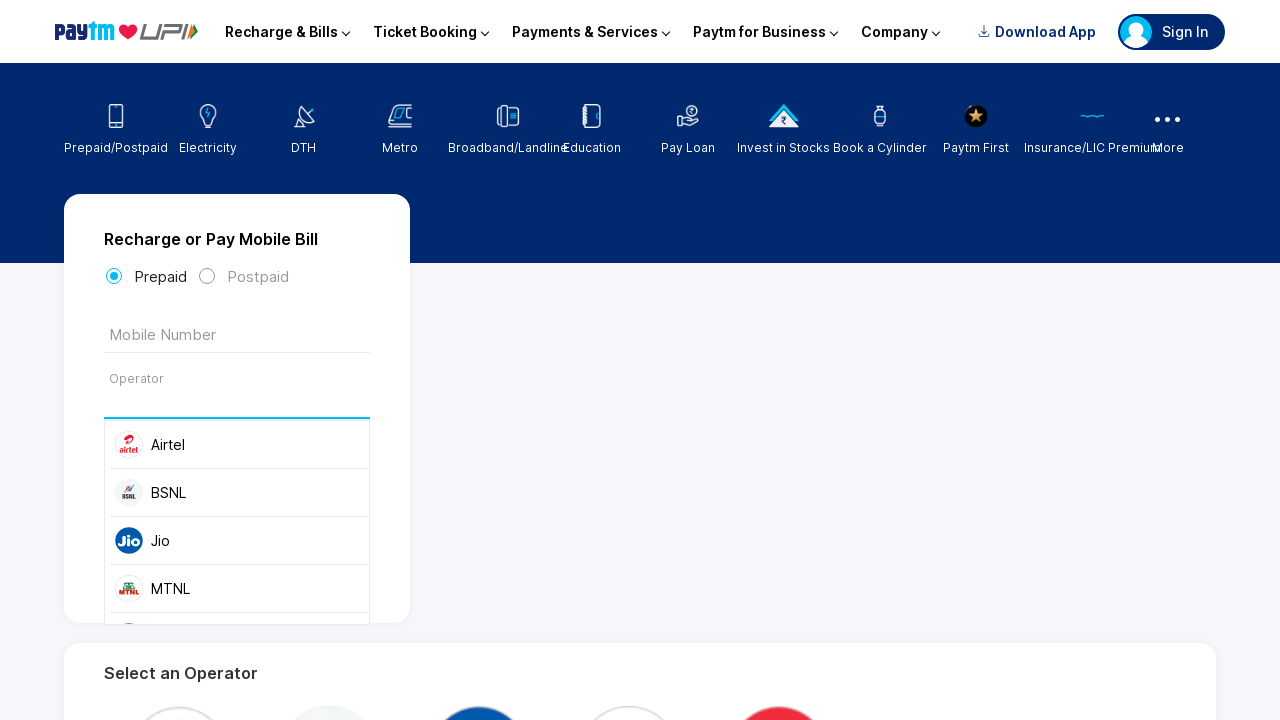

Selected 'Jio' from dropdown options at (237, 541) on xpath=//*[@class='_3xI1']//*[span] >> nth=2
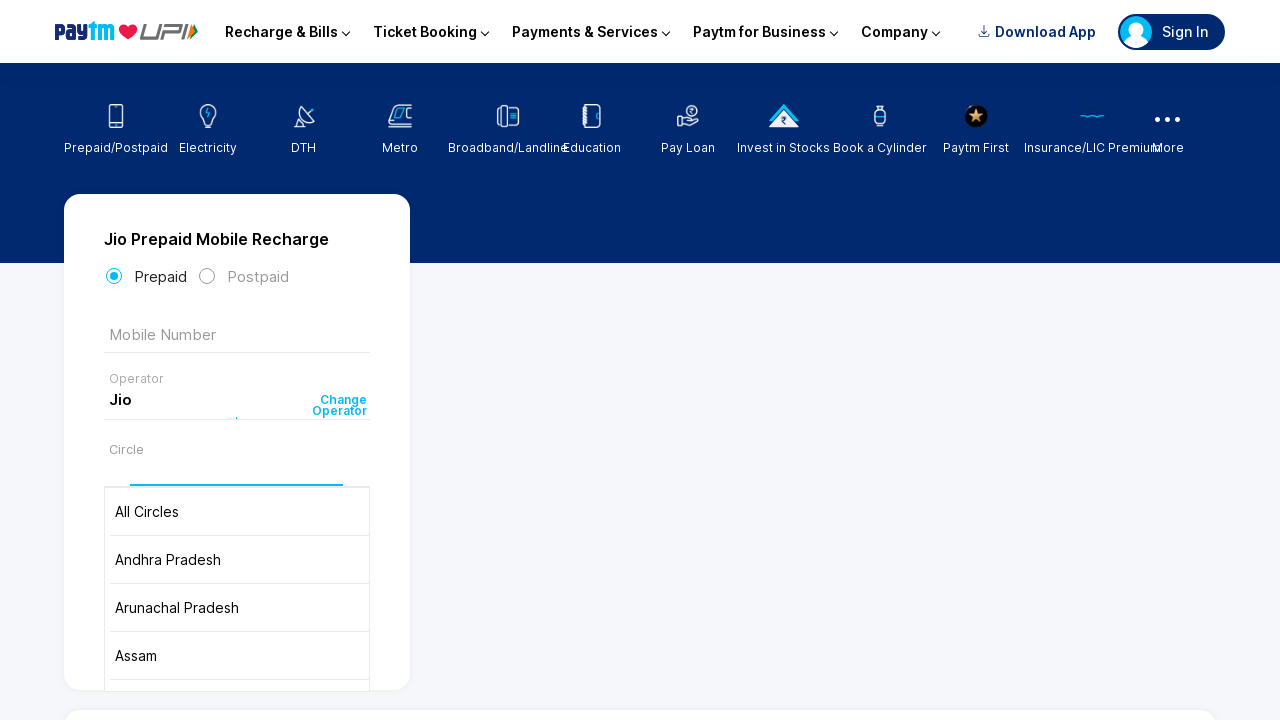

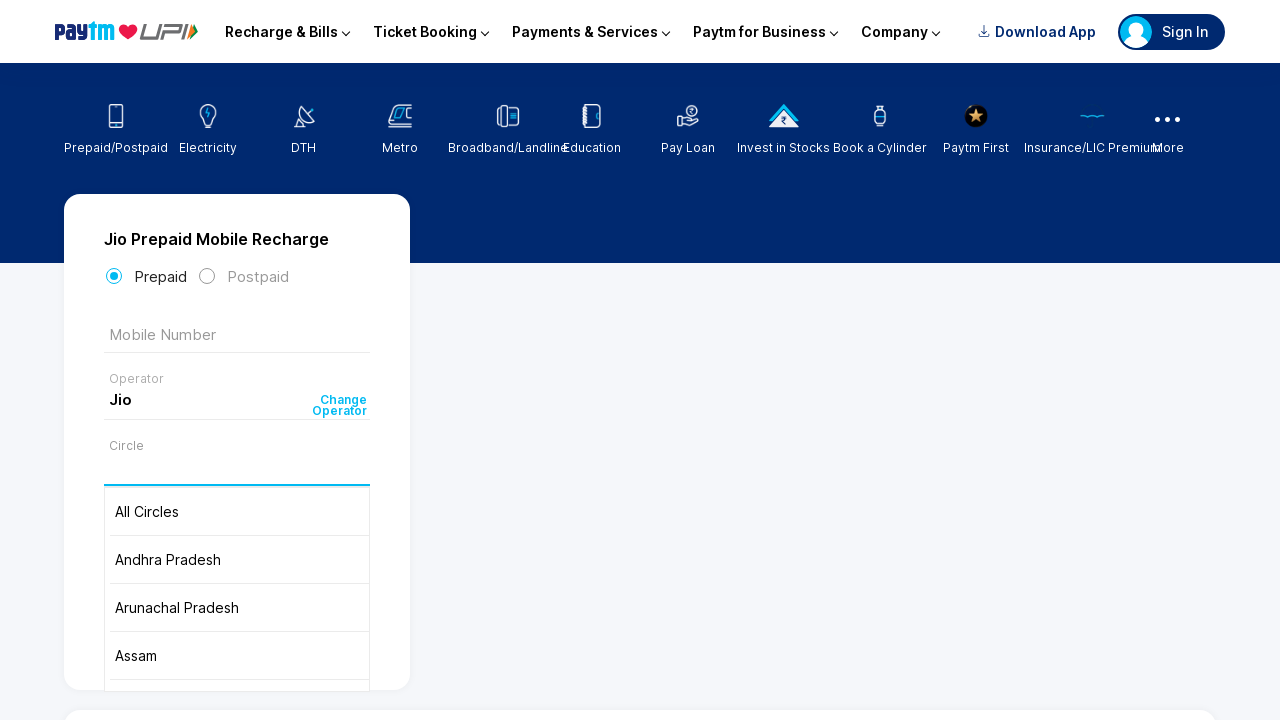